Tests JavaScript alert handling by clicking a link to show an alert with OK and Cancel buttons, then accepting the alert

Starting URL: https://demo.automationtesting.in/Alerts.html

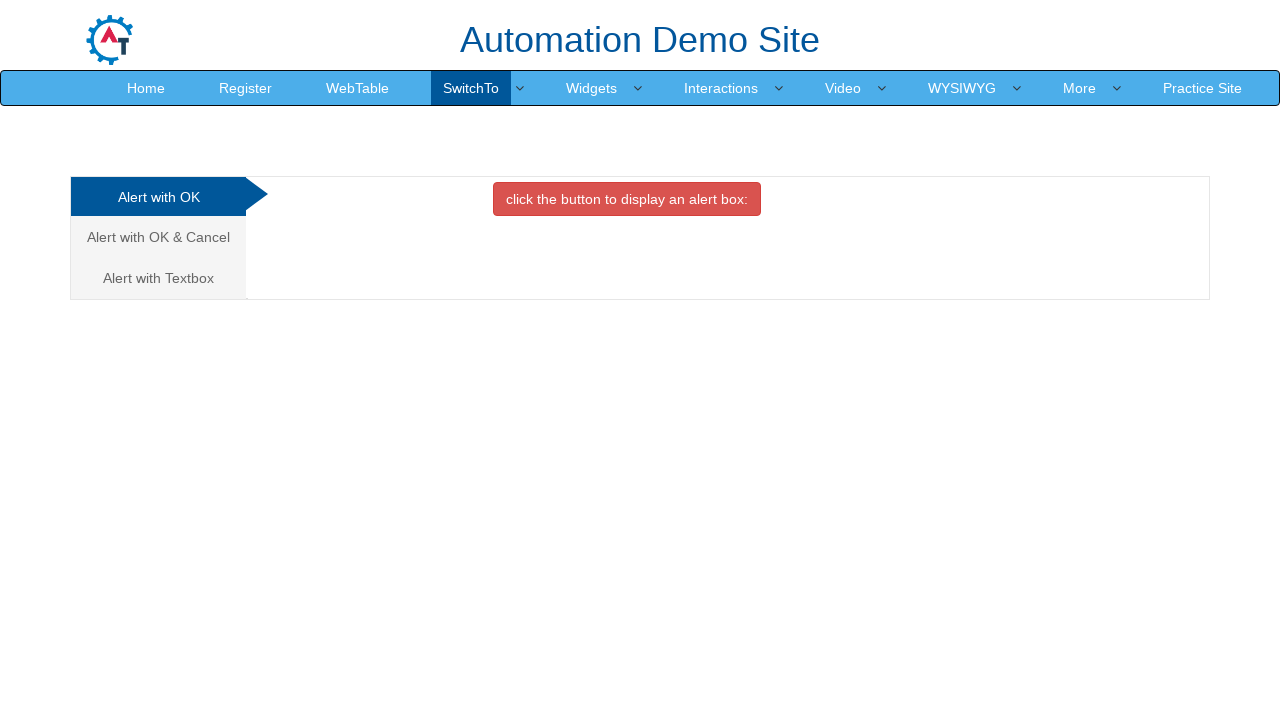

Clicked on 'Alert with OK & Cancel' link/tab at (158, 237) on text=Alert with OK & Cancel
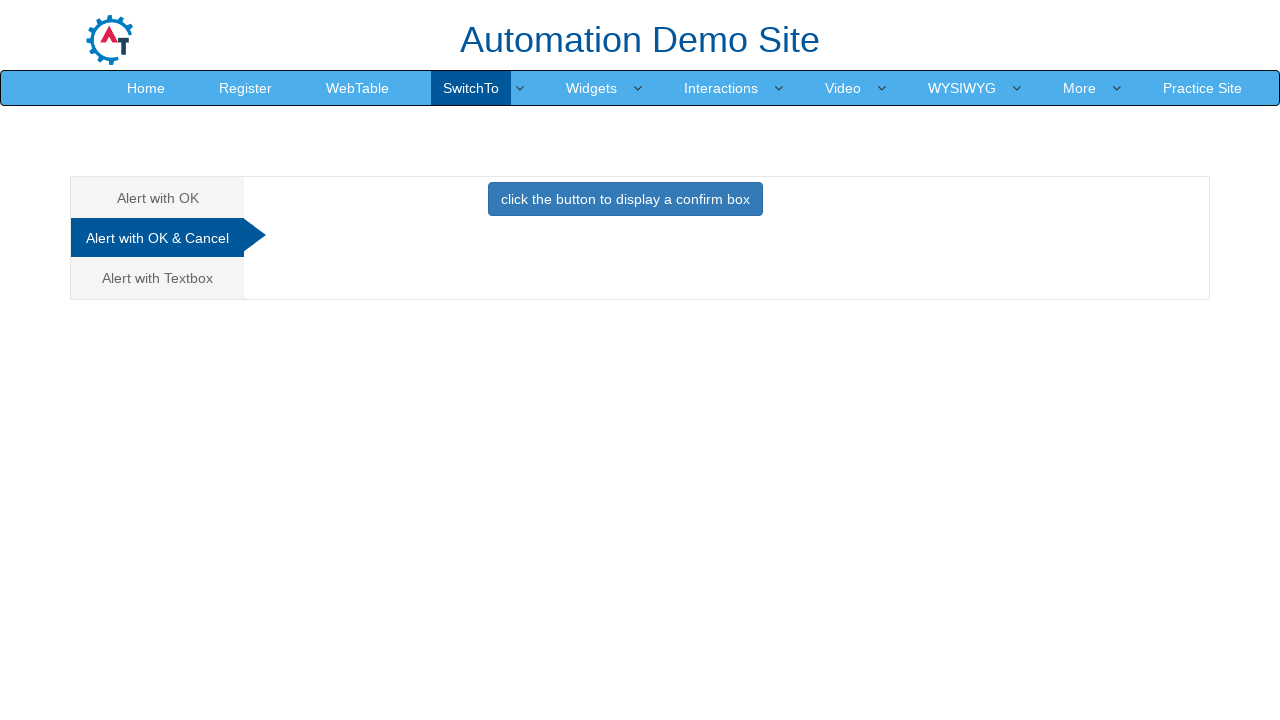

Clicked the button to trigger the JavaScript alert at (625, 199) on button.btn.btn-primary
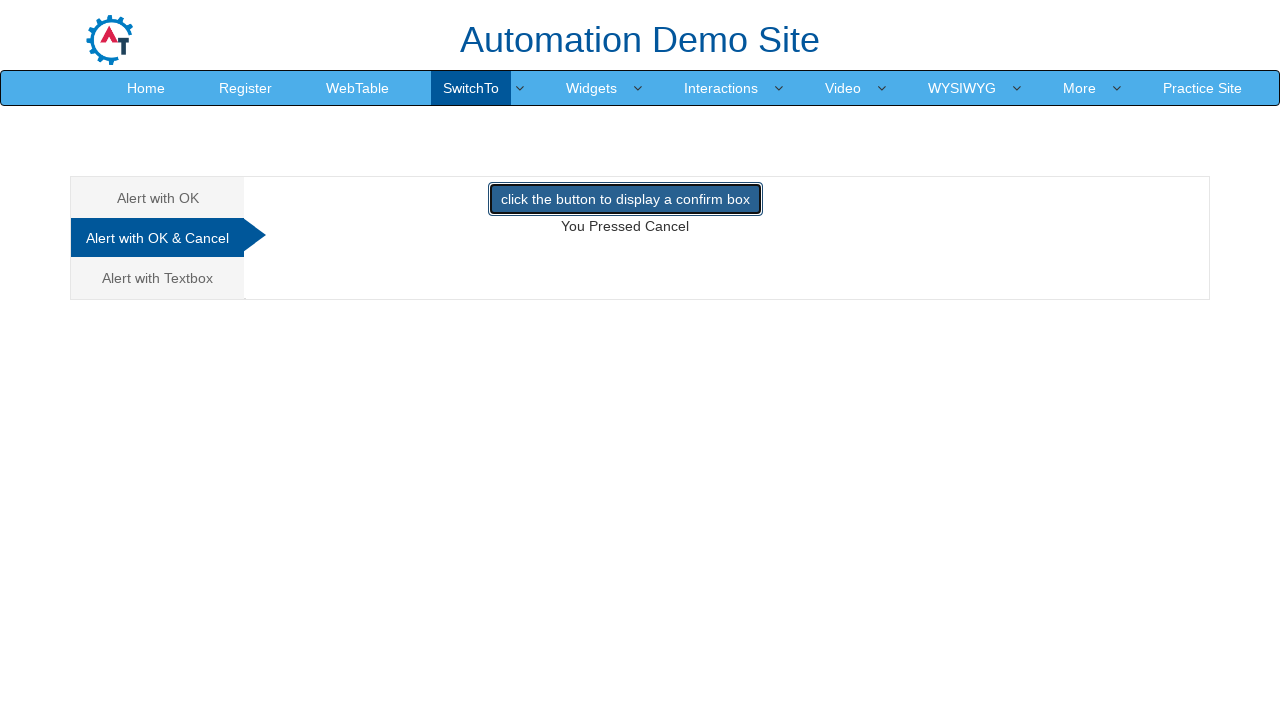

Set up dialog event handler to accept alerts
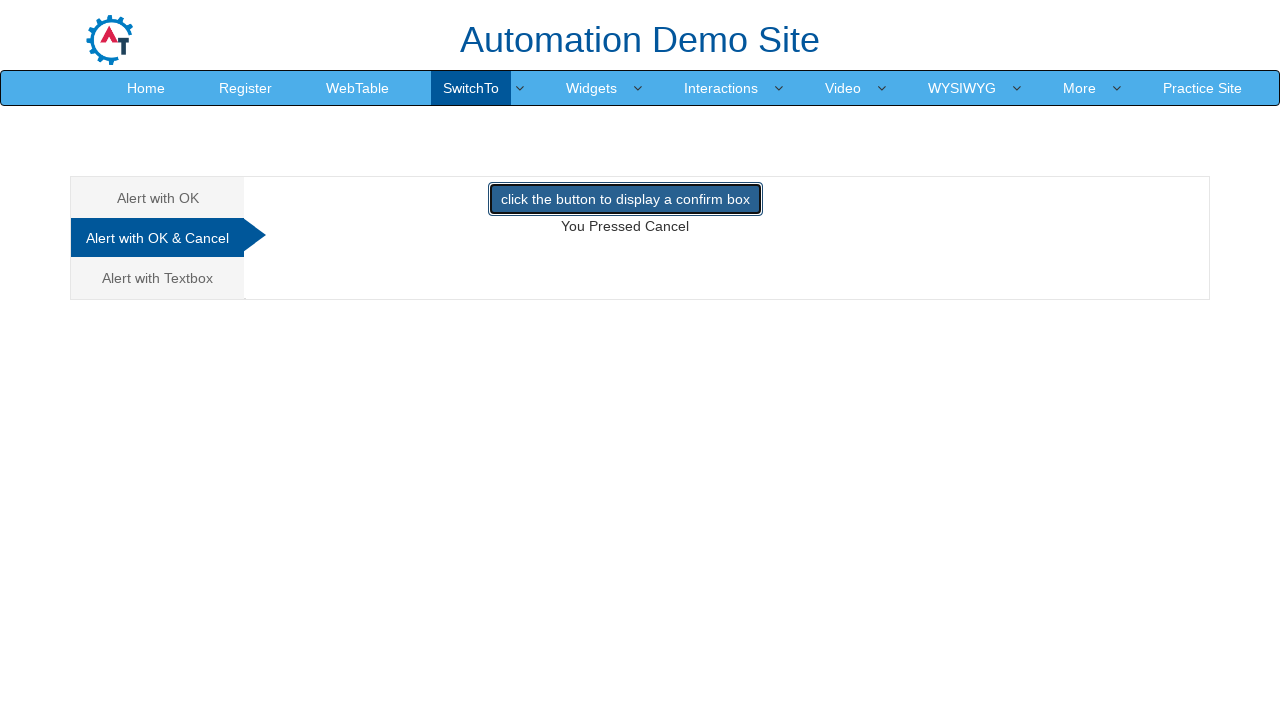

Set up one-time dialog handler to accept the alert with OK & Cancel buttons
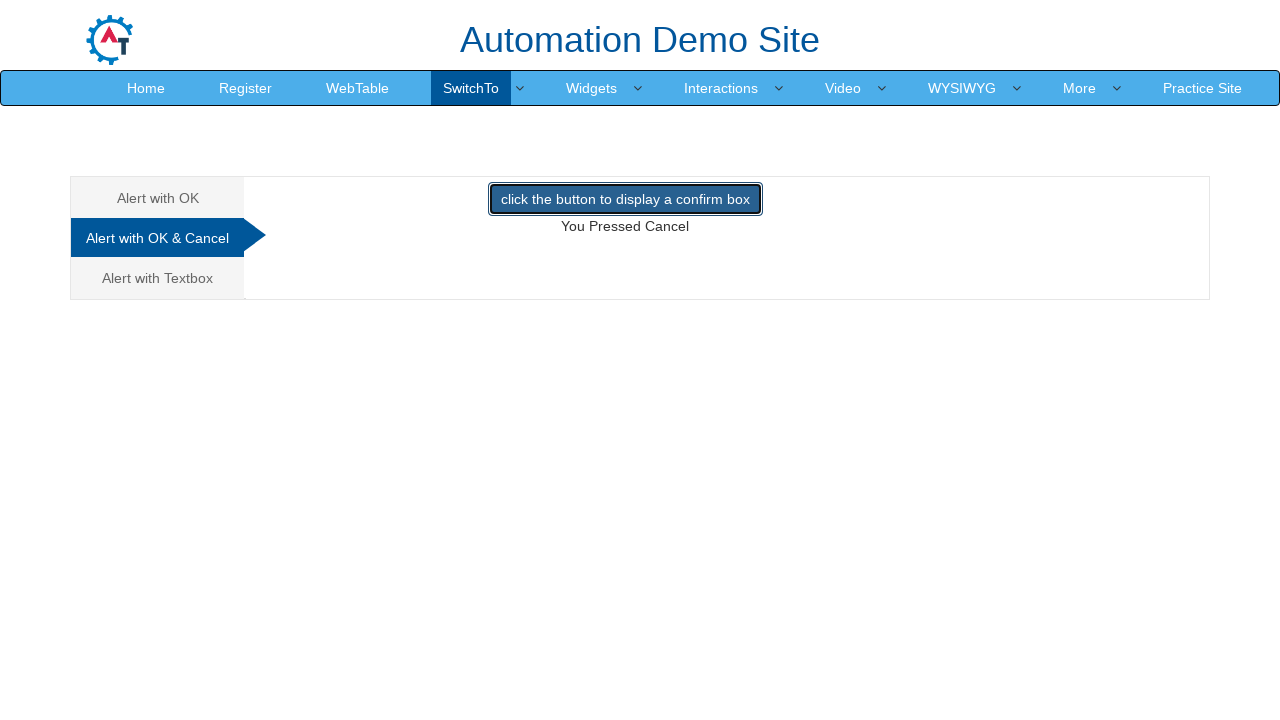

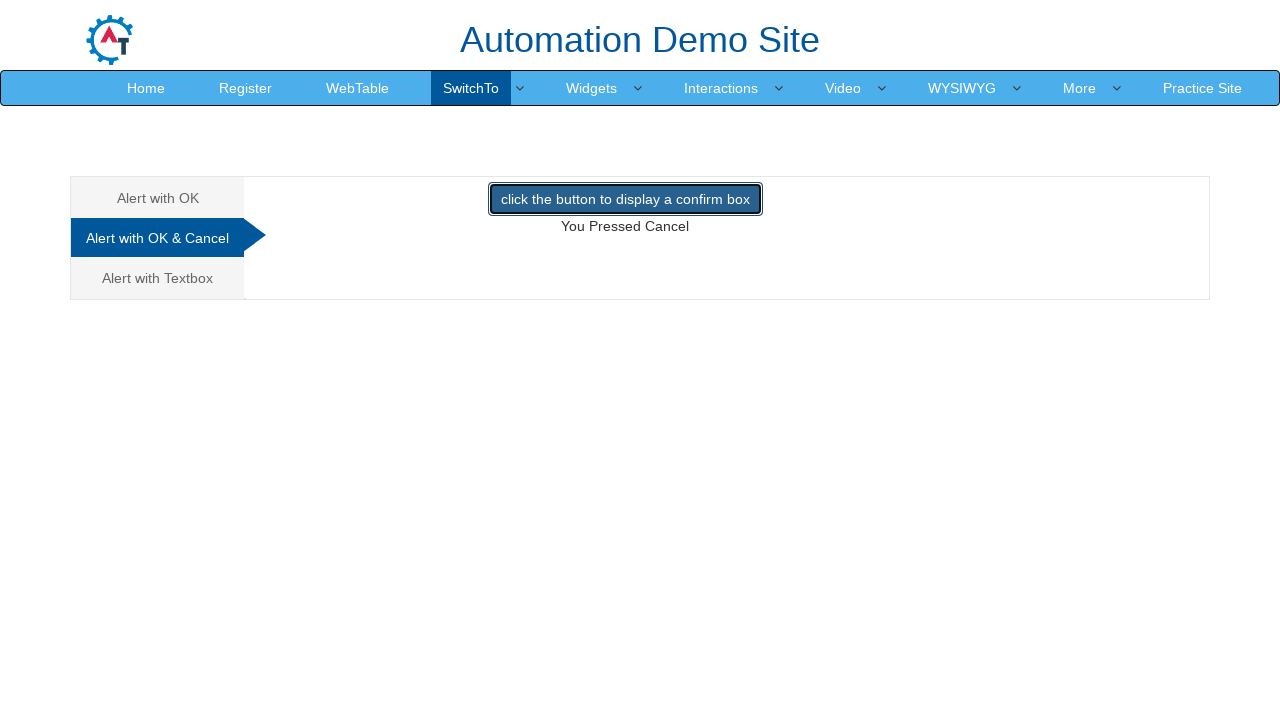